Tests browser navigation by refreshing the page, navigating to another page, then using back and forward navigation controls

Starting URL: https://techglobal-training.com

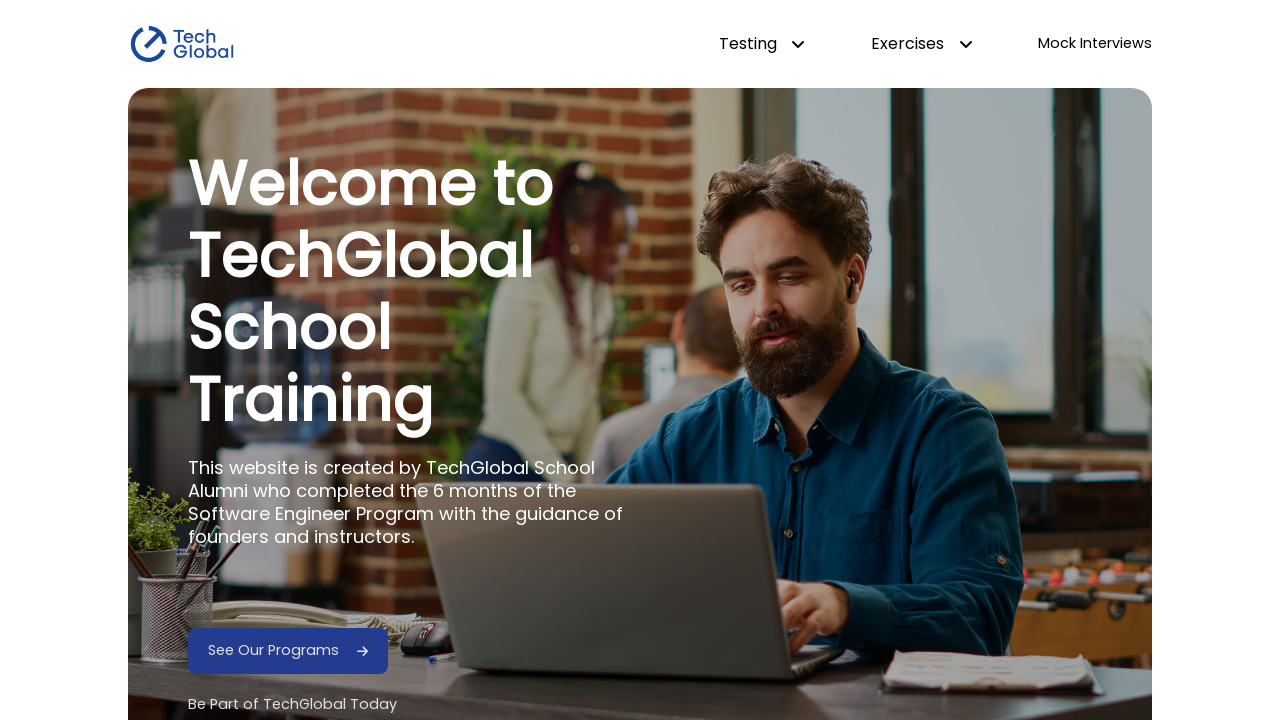

Refreshed the page at https://techglobal-training.com
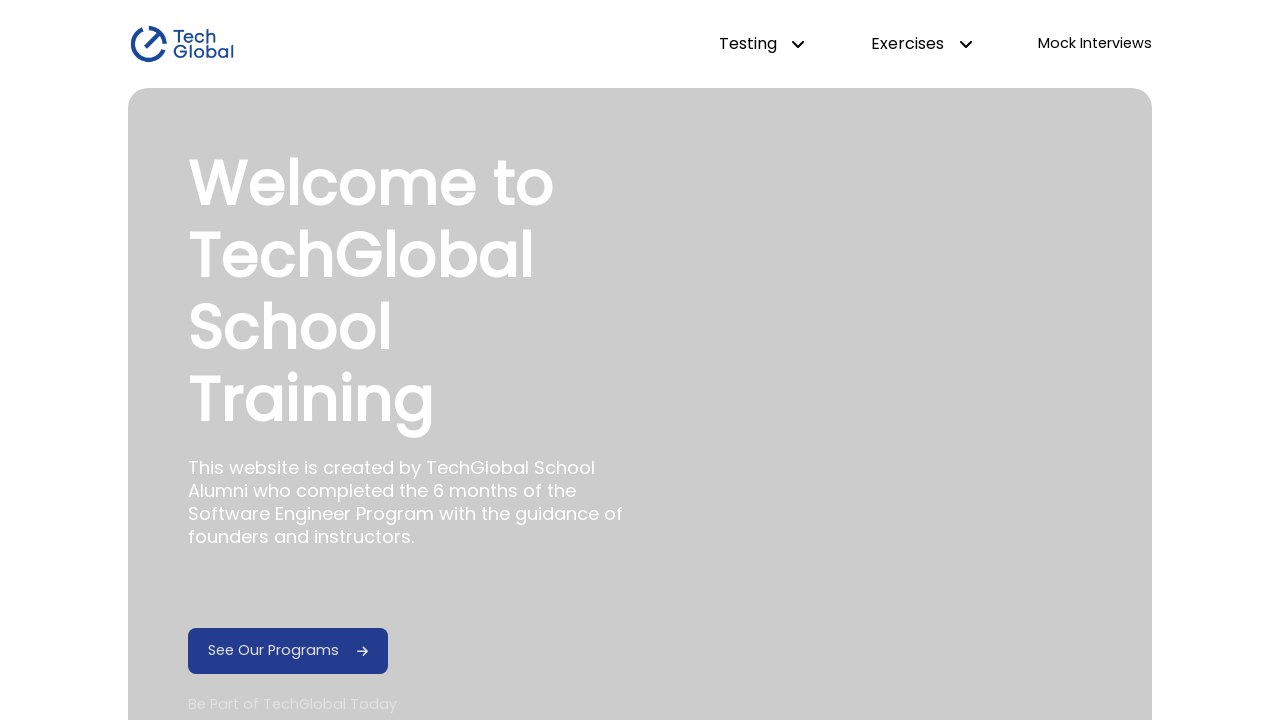

Navigated to frontend page at https://techglobal-training.com/frontend
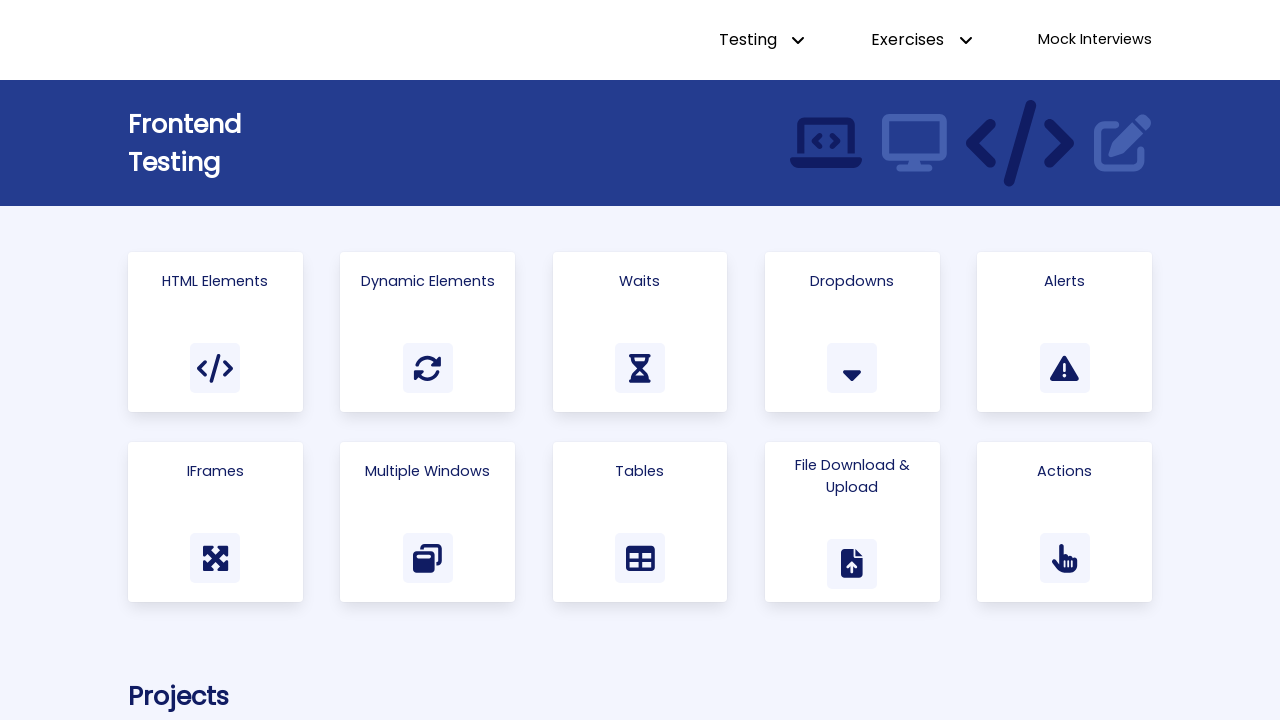

Navigated back to previous page
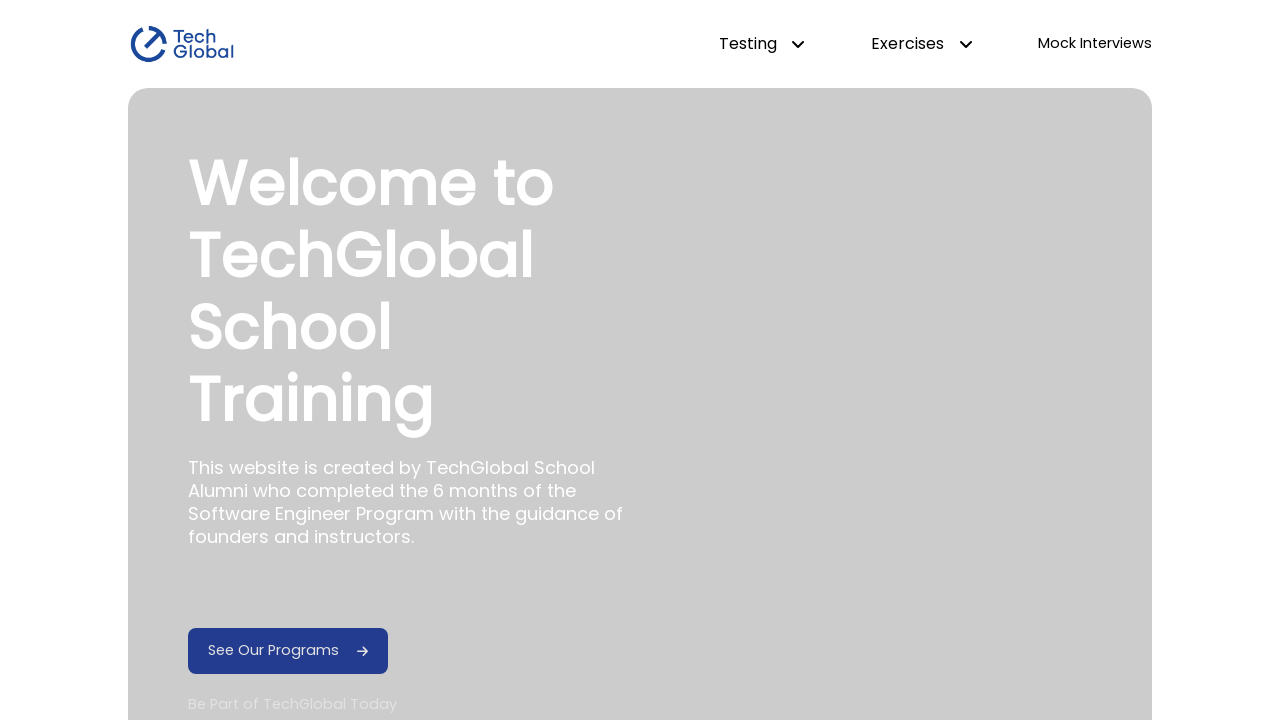

Navigated forward to frontend page
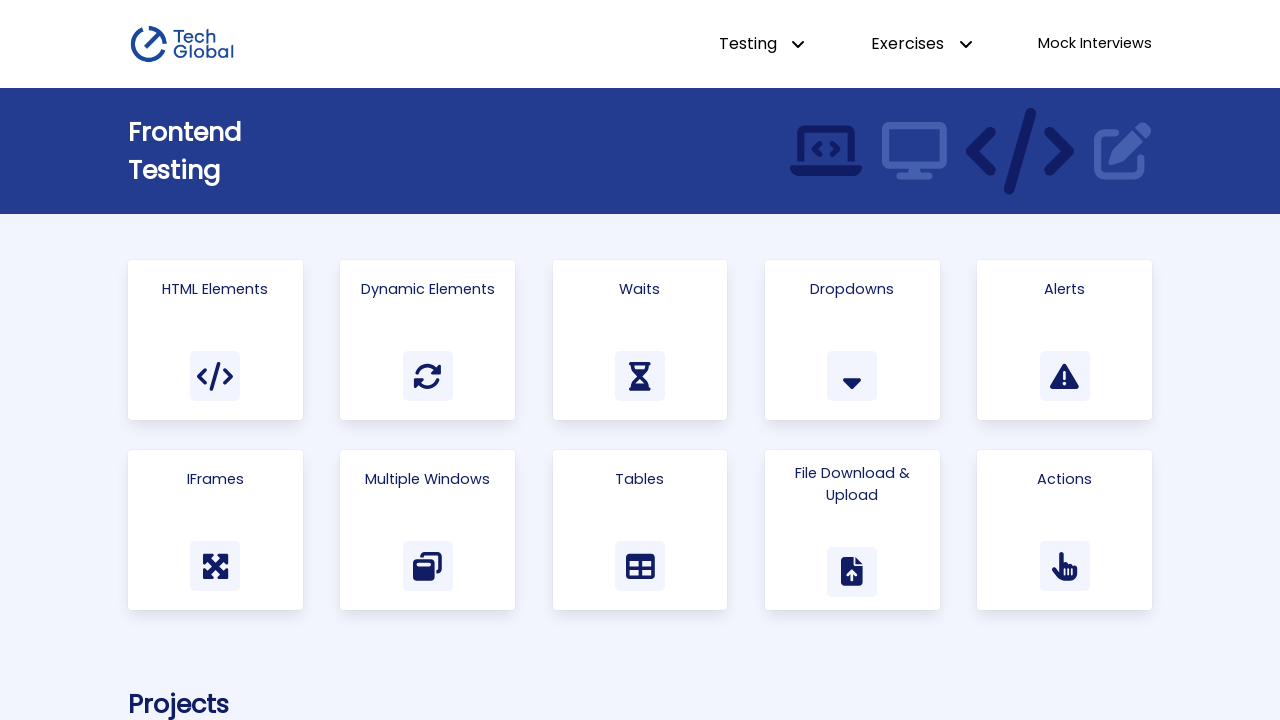

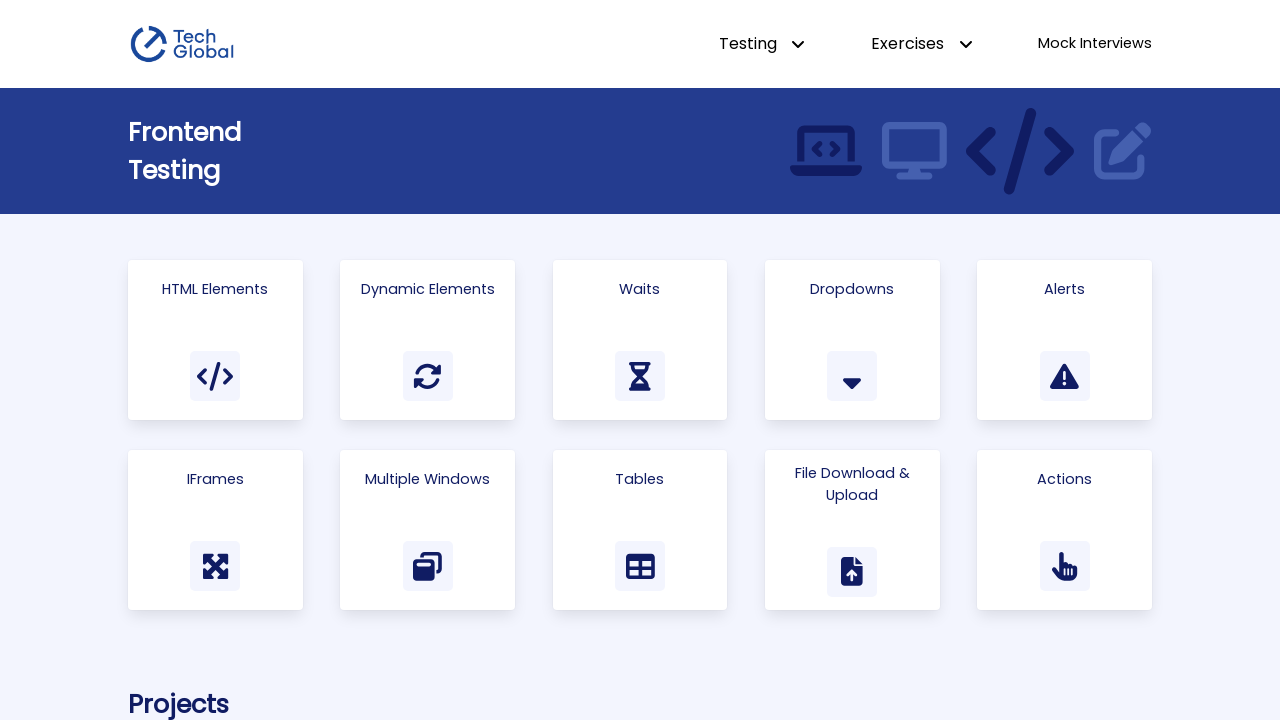